Navigates to OrangeHRM website, clicks on the Company menu, and then clicks on the "About Us" submenu link from the company dropdown.

Starting URL: https://www.orangehrm.com/

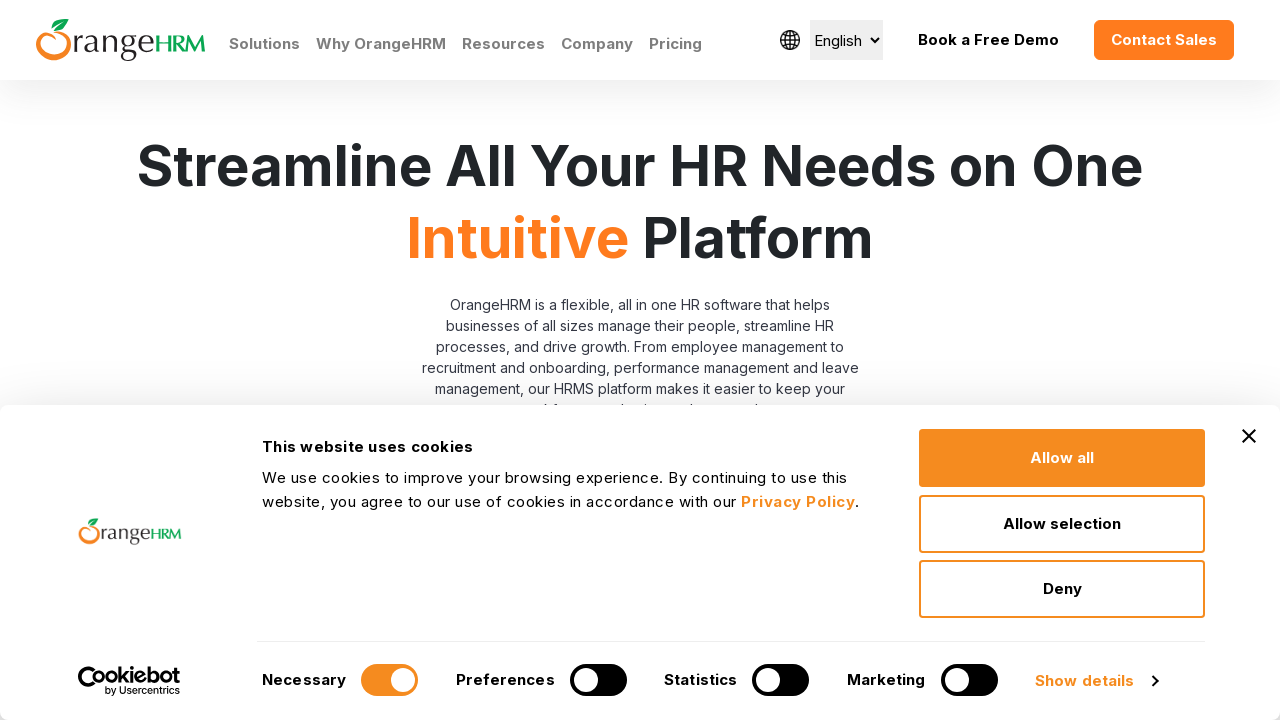

Clicked on the Company navigation link at (597, 44) on xpath=//a[text()='Company']
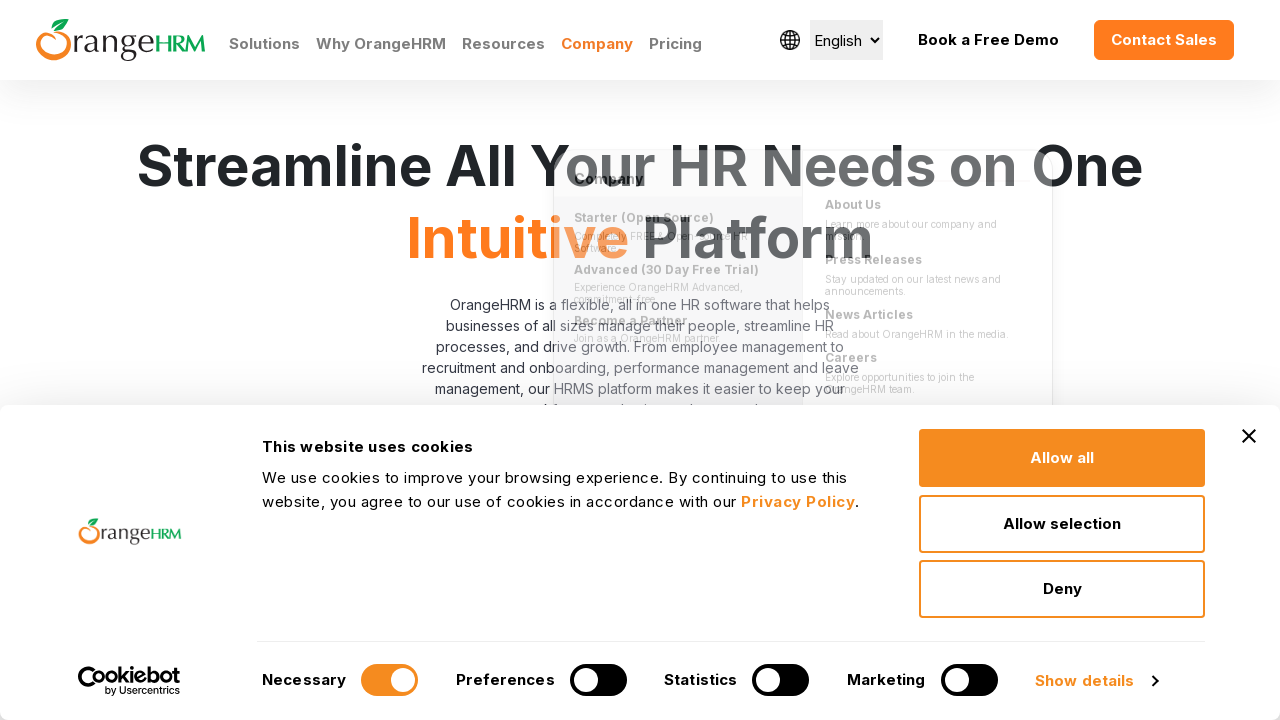

Company dropdown menu appeared
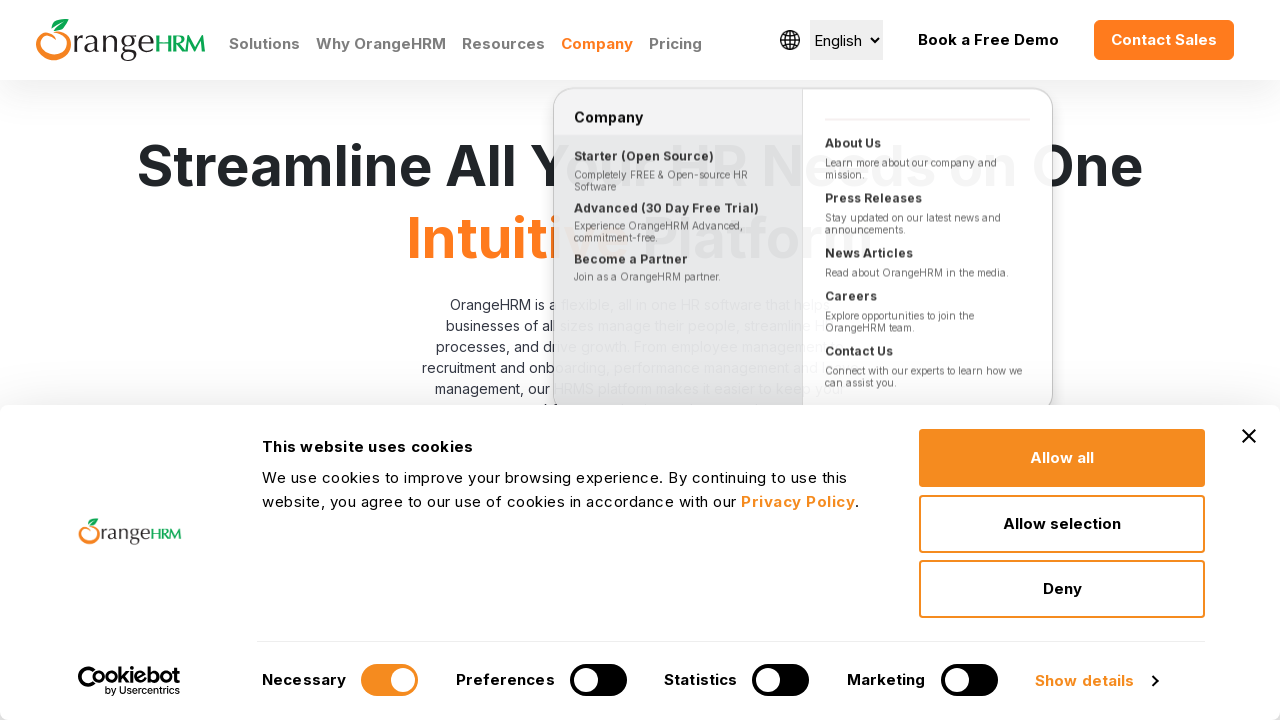

Clicked on the About Us submenu link from the company dropdown at (928, 138) on xpath=//a[contains(@href,'/en/company/') and contains(translate(text(), 'ABCDEFG
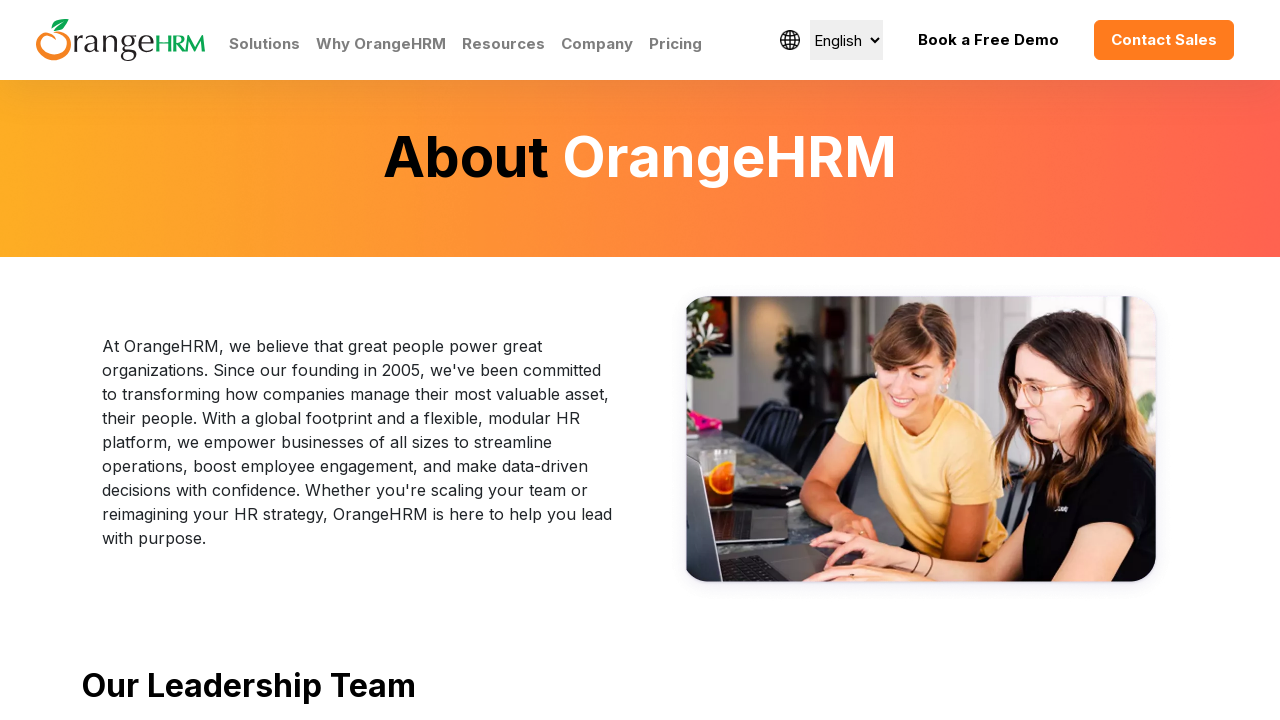

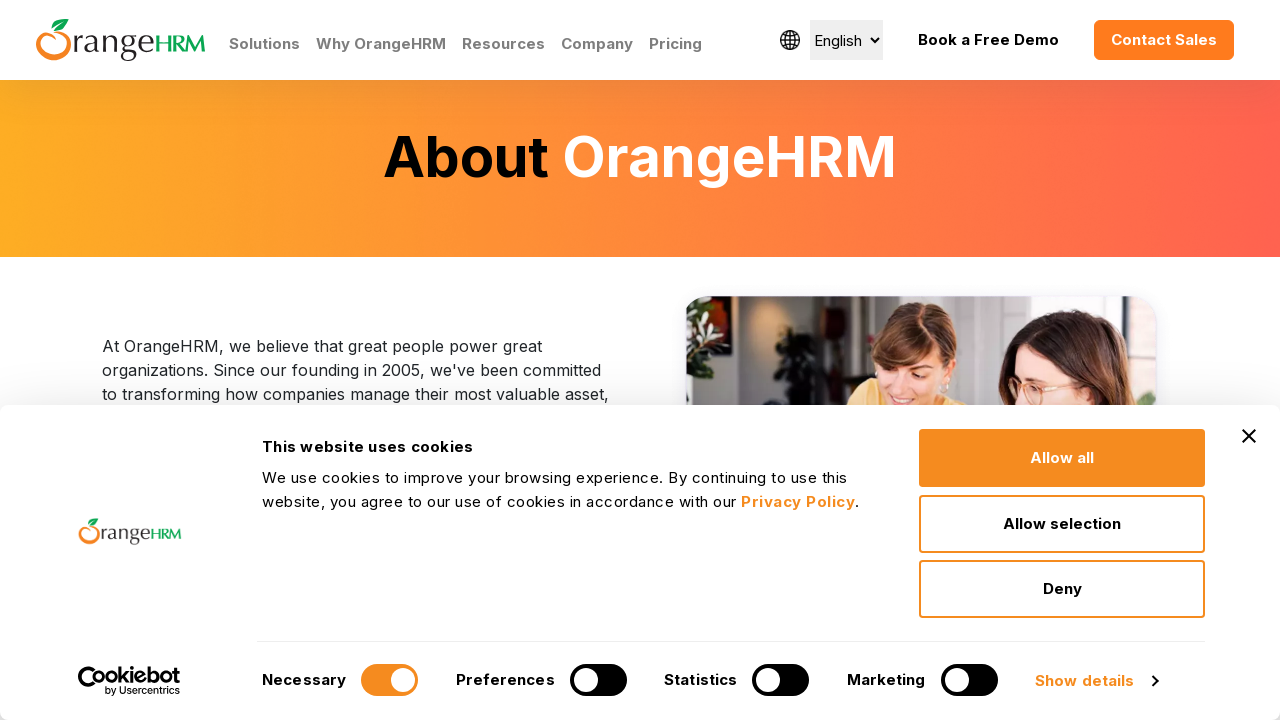